Tests Bootstrap dropdown functionality by clicking a dropdown button and selecting "JavaScript" from the dropdown menu options

Starting URL: http://seleniumpractise.blogspot.com/2016/08/bootstrap-dropdown-example-for-selenium.html#

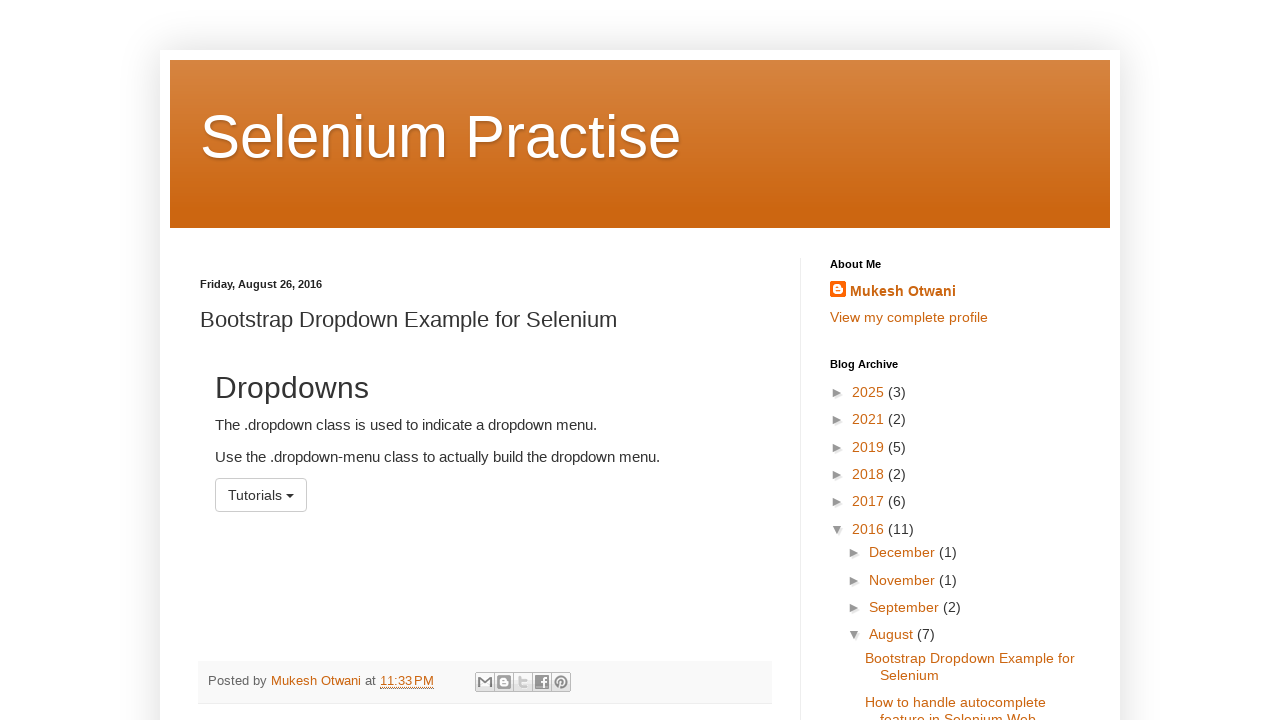

Clicked dropdown button to open menu at (261, 495) on button#menu1
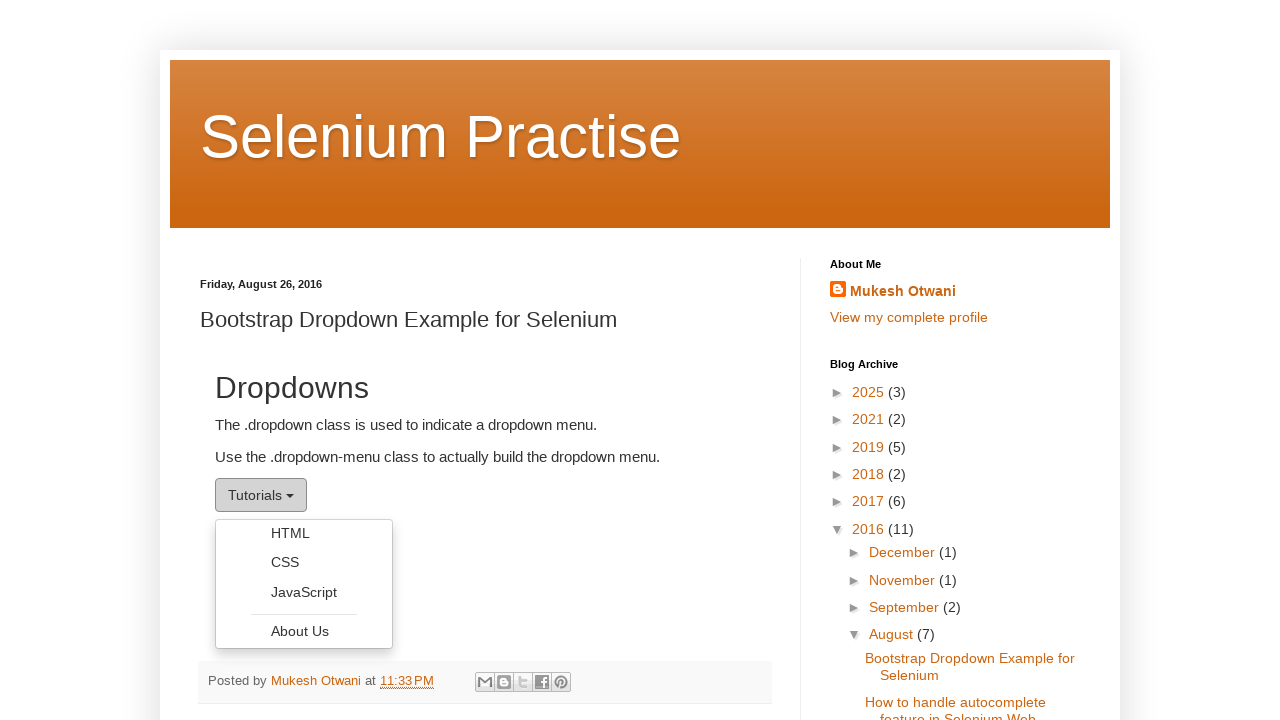

Selected 'JavaScript' from dropdown menu at (304, 592) on ul.dropdown-menu li a:has-text('JavaScript')
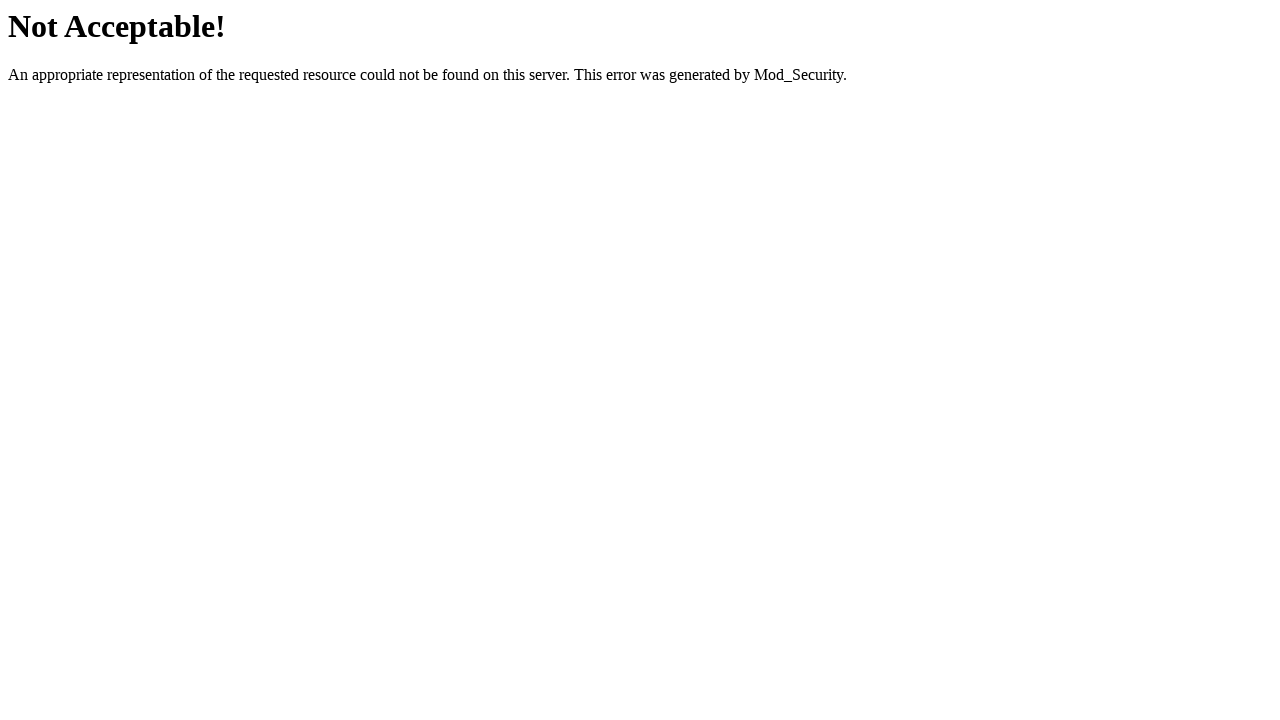

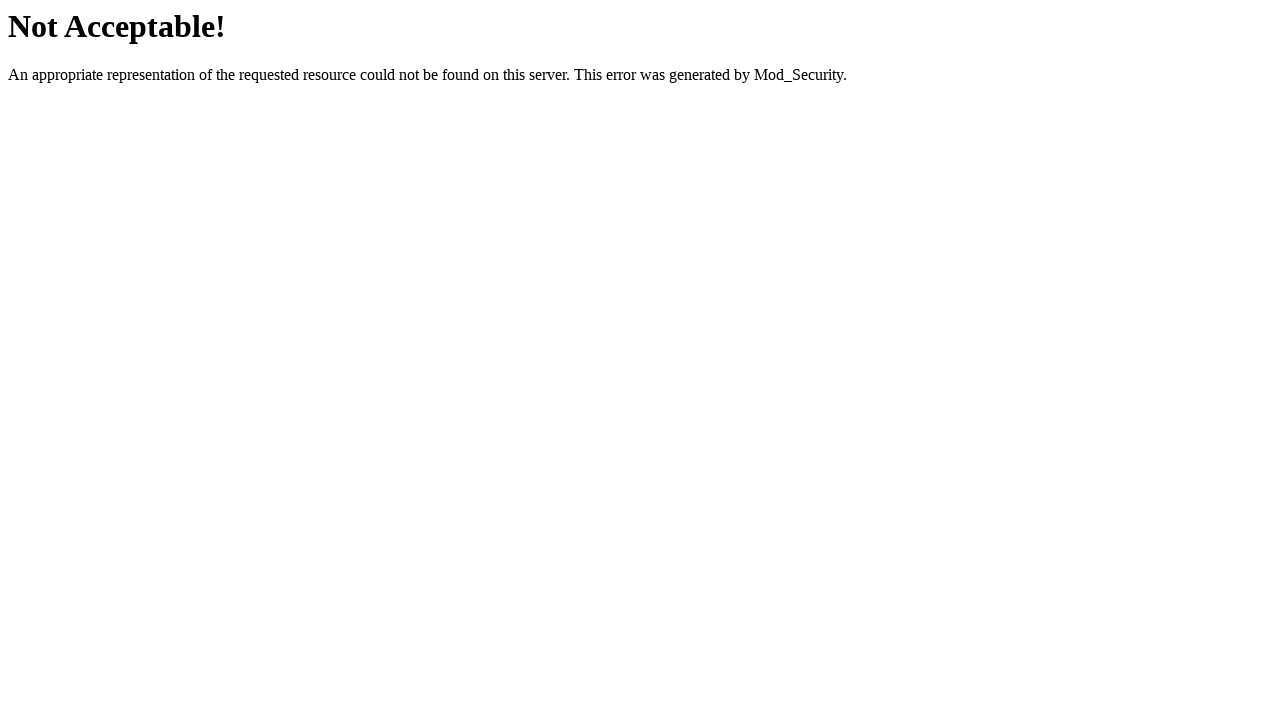